Tests tooltip functionality by hovering over a button and verifying the tooltip appears

Starting URL: https://demoqa.com/tool-tips

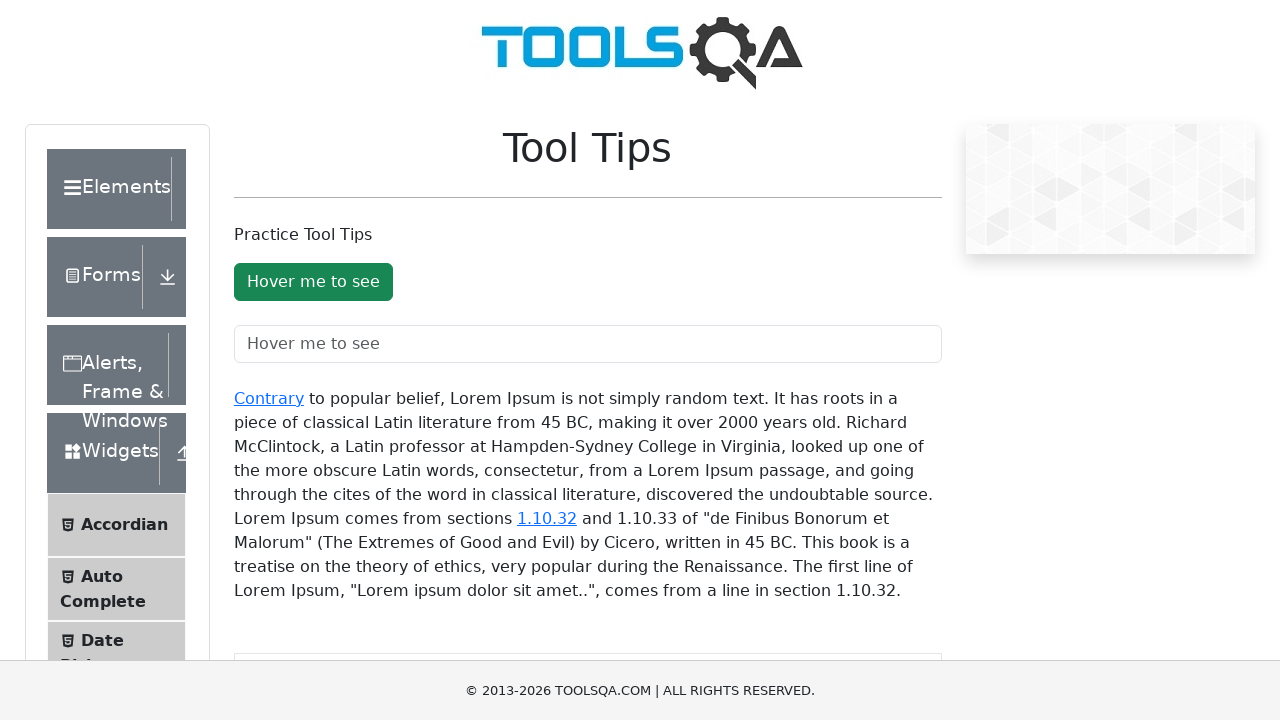

Hovered over the tooltip button to trigger tooltip at (313, 282) on #toolTipButton
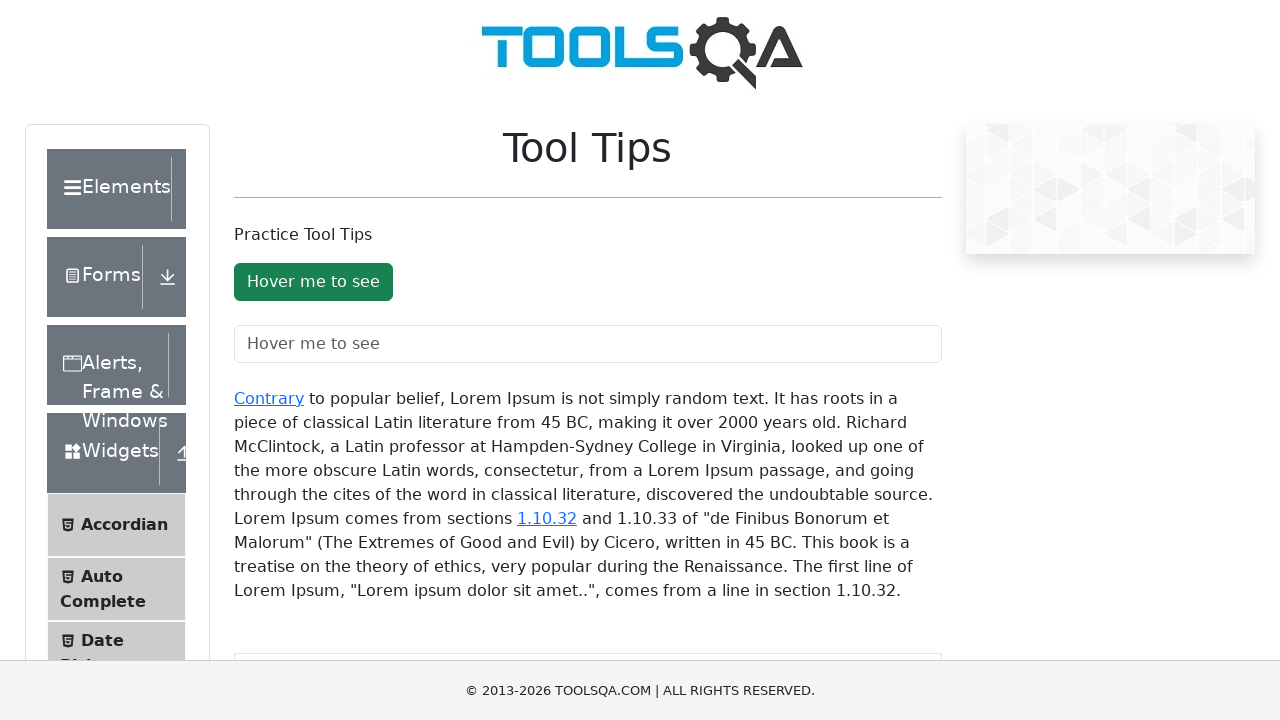

Tooltip appeared with text 'You hovered over the Button'
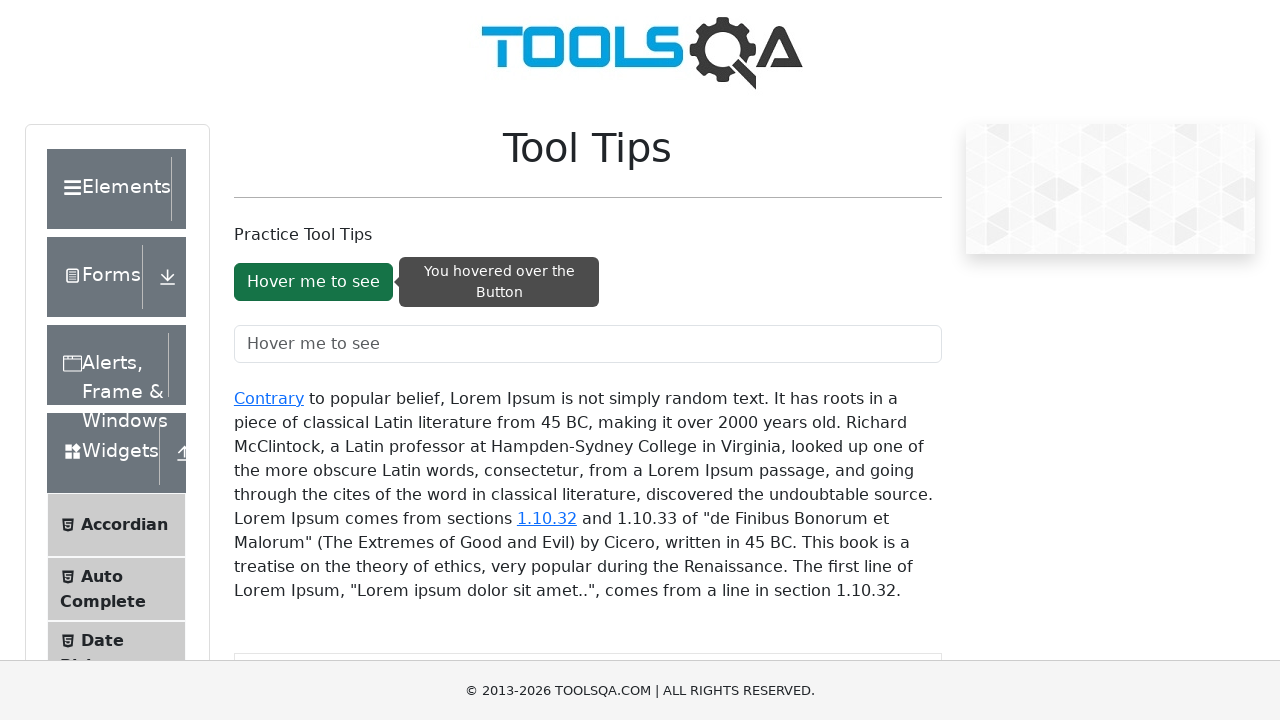

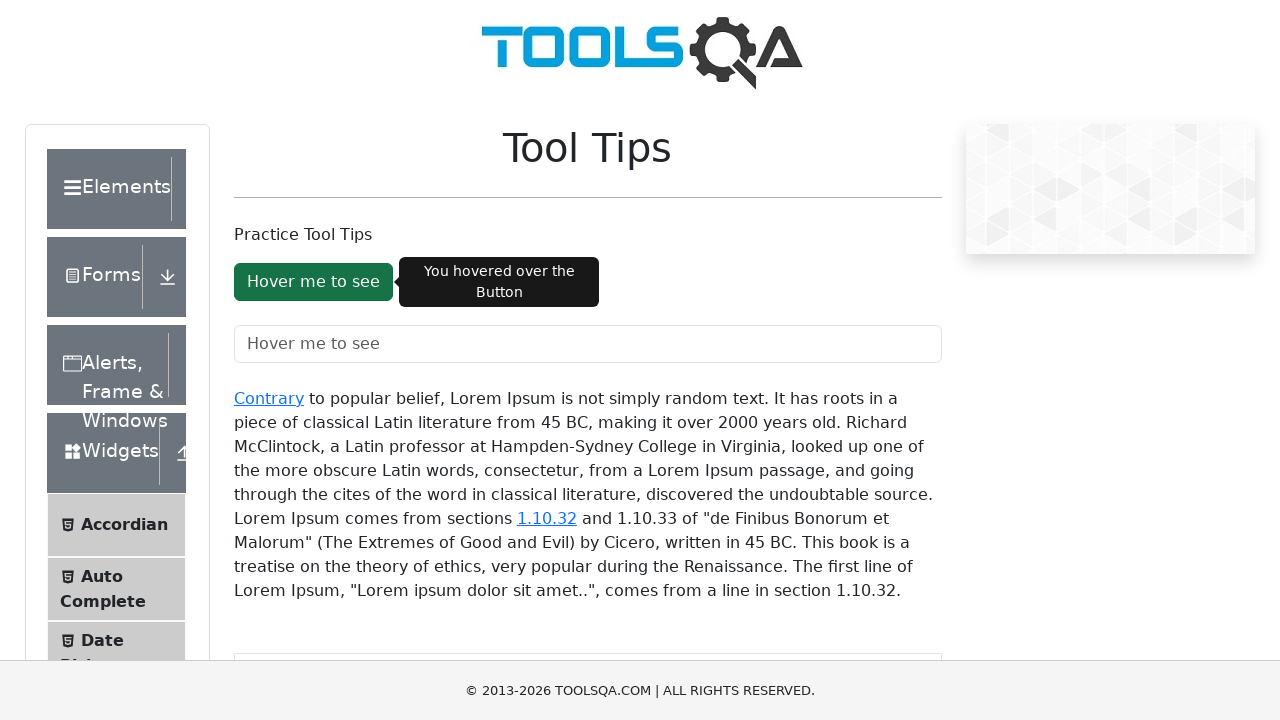